Tests handling of iframes by locating a frame using its URL and filling a text input field within that frame

Starting URL: https://ui.vision/demo/webtest/frames/

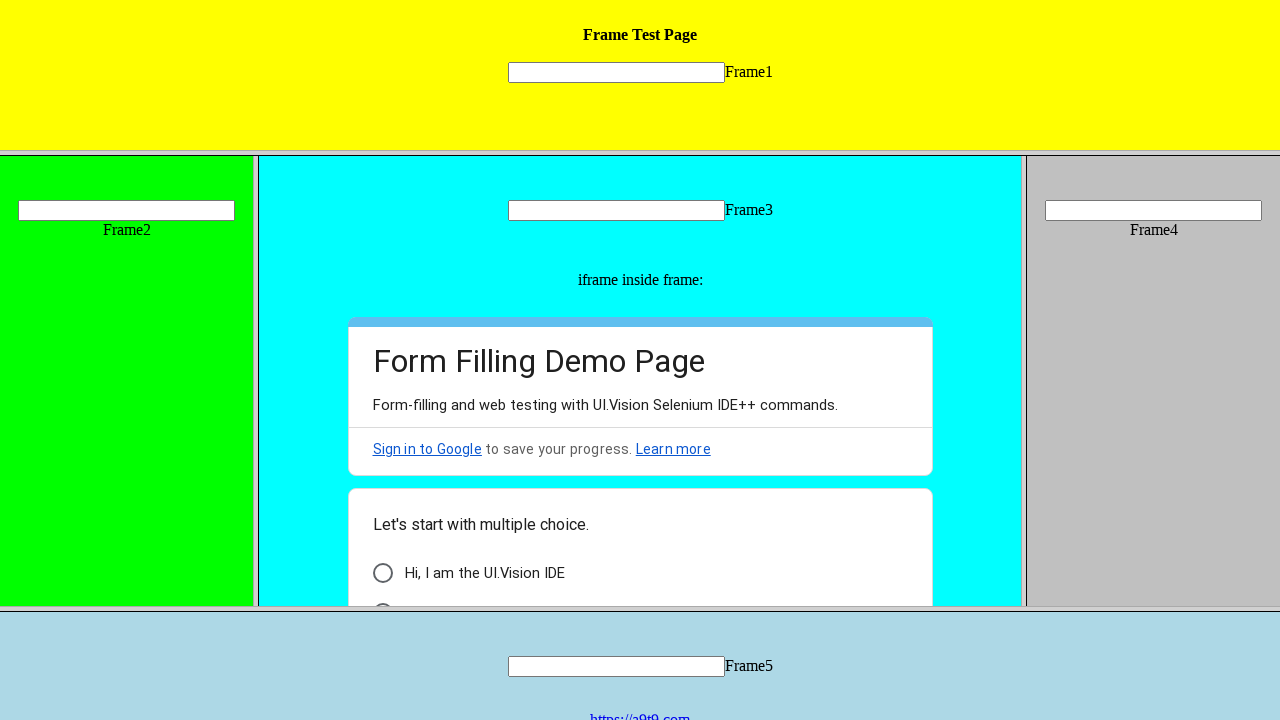

Located frame by URL 'https://ui.vision/demo/webtest/frames/frame_1.html'
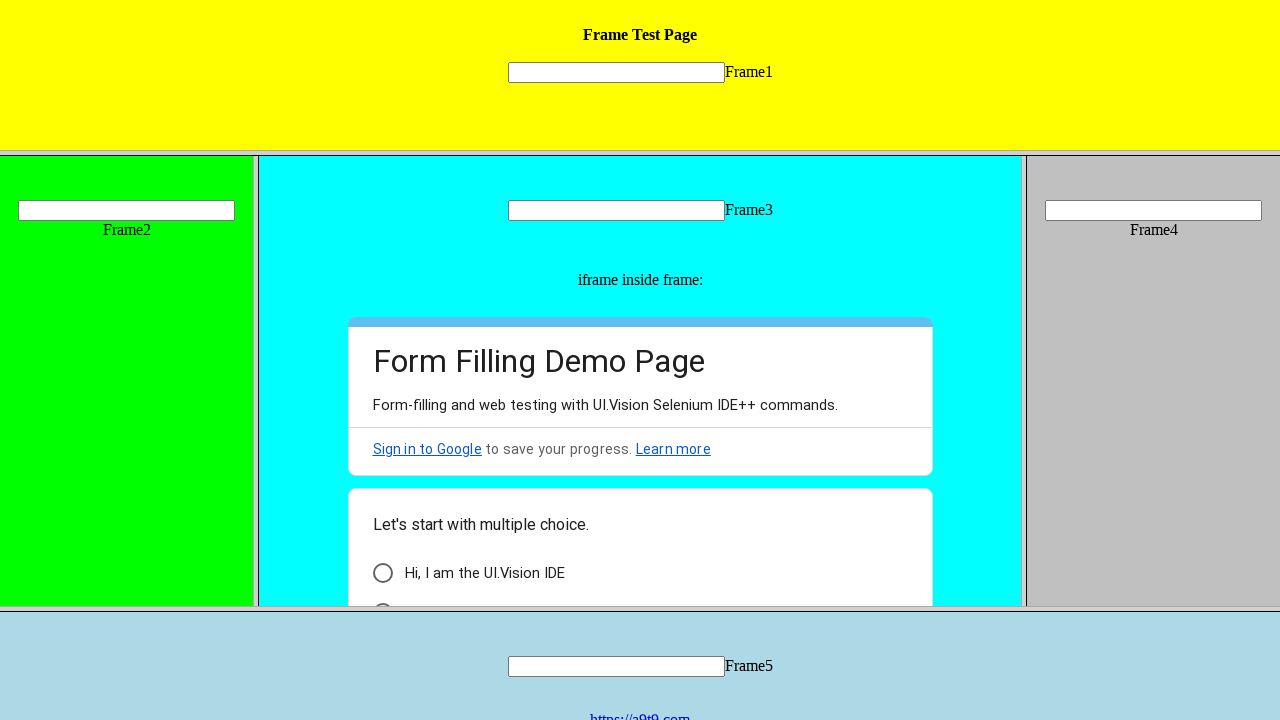

Filled text input field within frame with 'Hello, TestUser!' on input[name='mytext1']
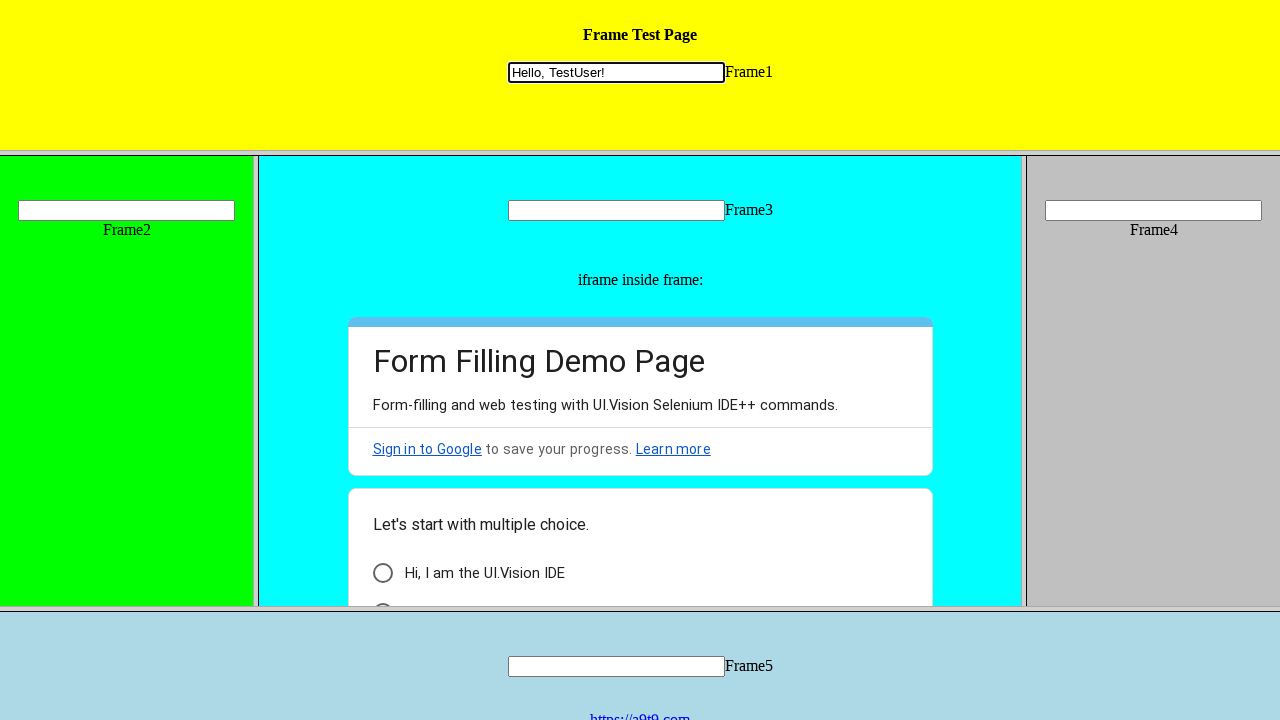

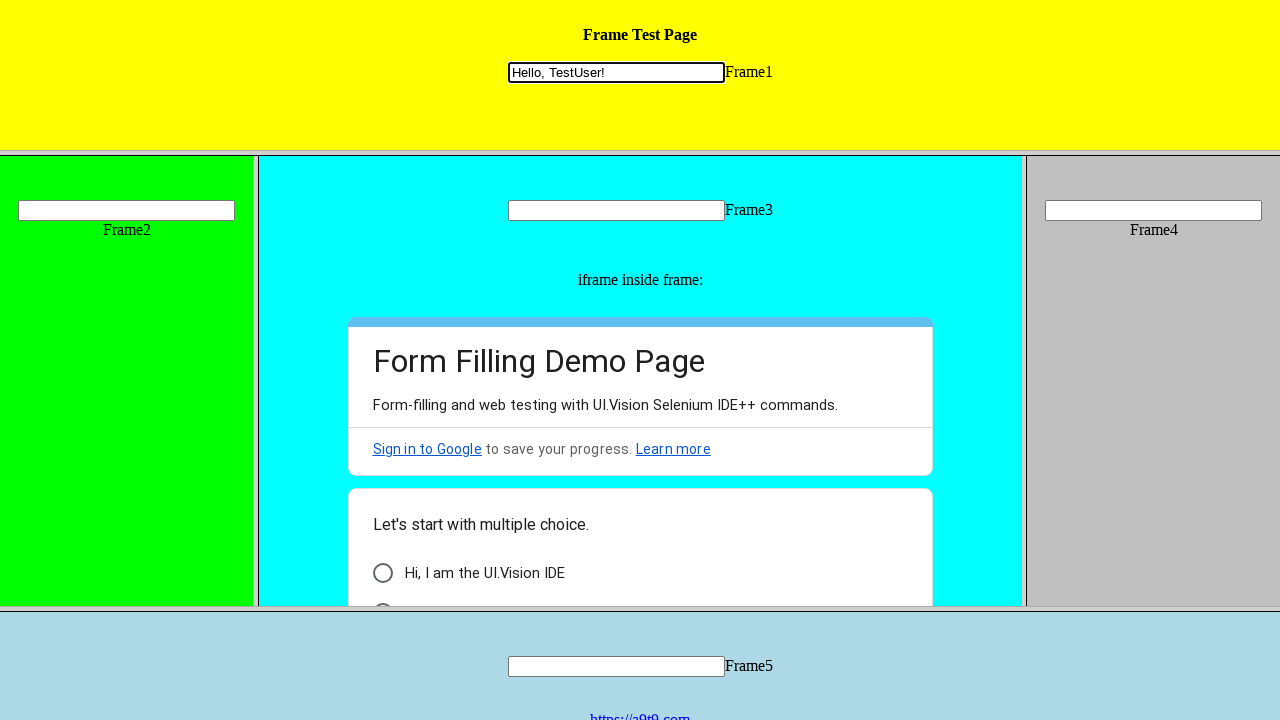